Tests JavaScript prompt alert handling by clicking a button to trigger a JS prompt, entering text into the prompt, and accepting it

Starting URL: https://the-internet.herokuapp.com/javascript_alerts

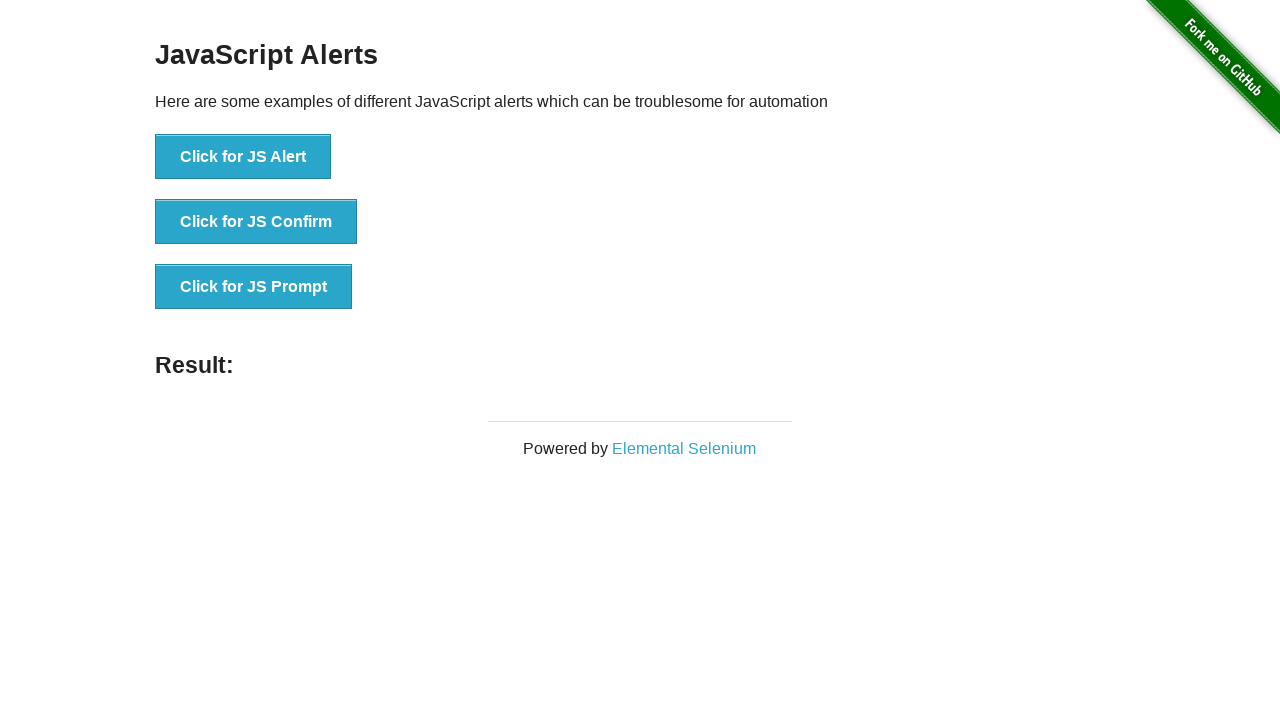

Clicked the 'Click for JS Prompt' button at (254, 287) on xpath=//button[text()='Click for JS Prompt']
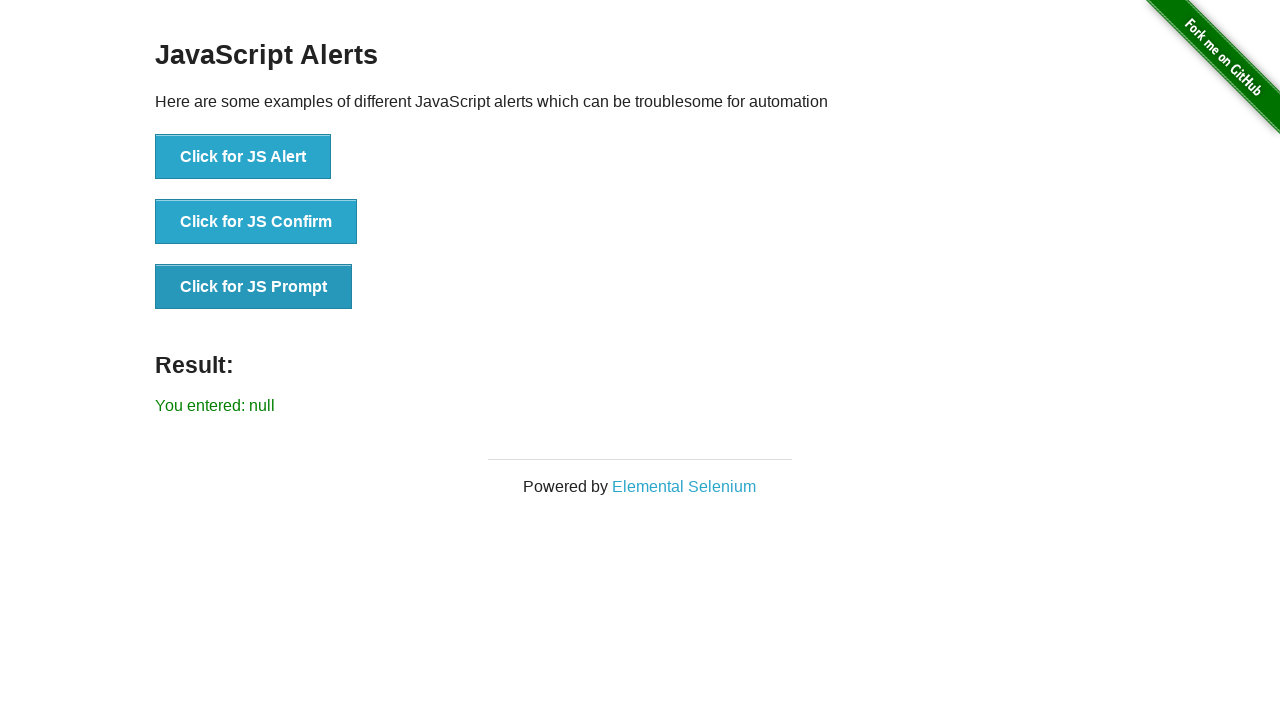

Set up dialog handler to accept prompt with 'Testing'
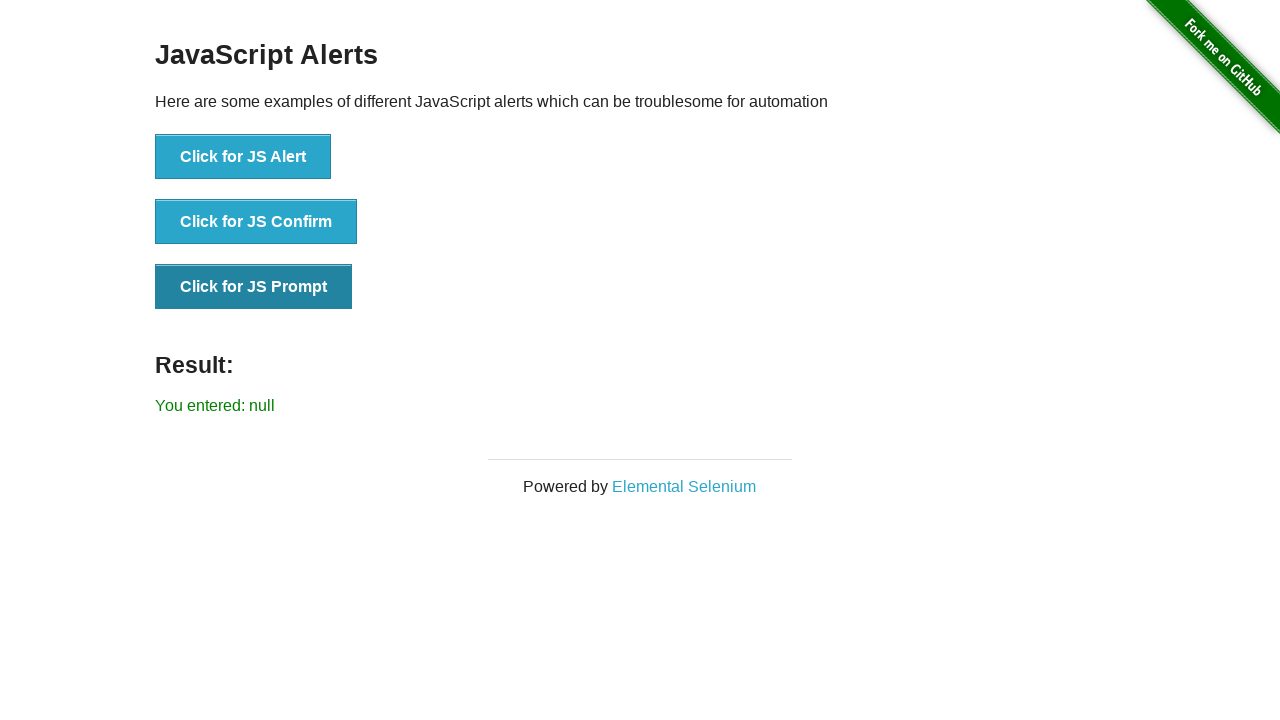

Clicked the 'Click for JS Prompt' button to trigger the dialog at (254, 287) on xpath=//button[text()='Click for JS Prompt']
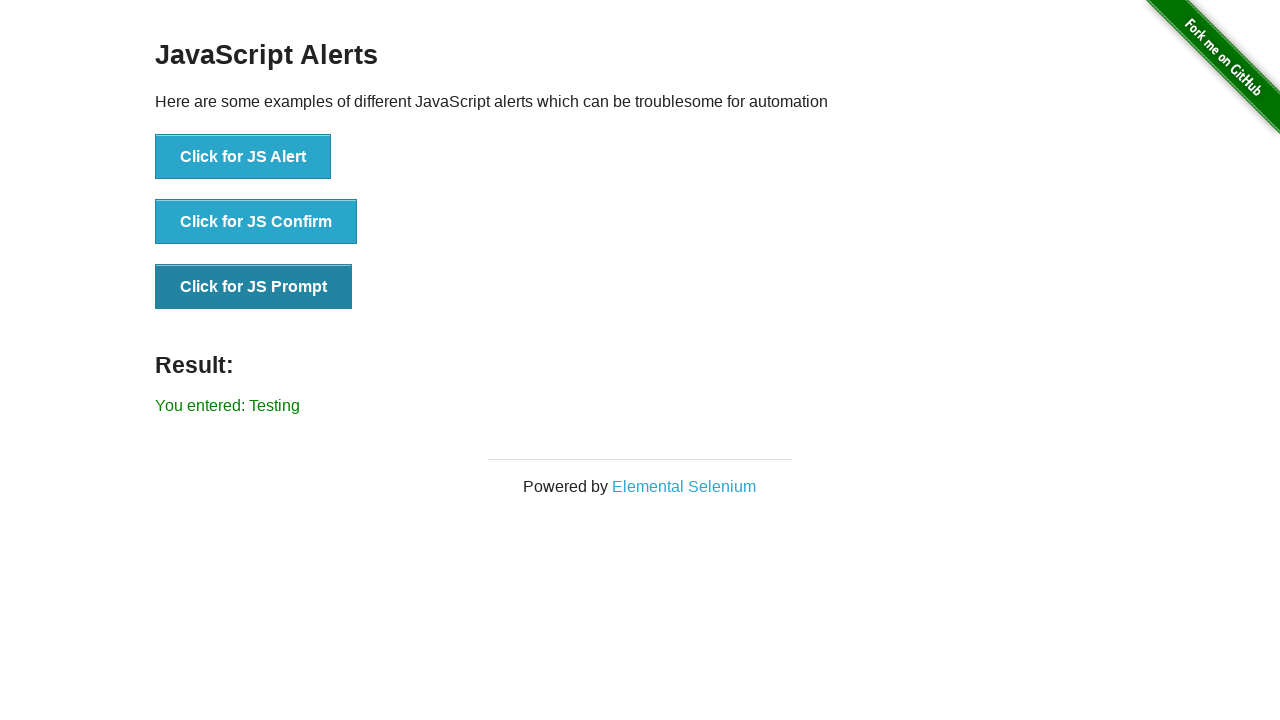

Result element loaded after prompt was accepted
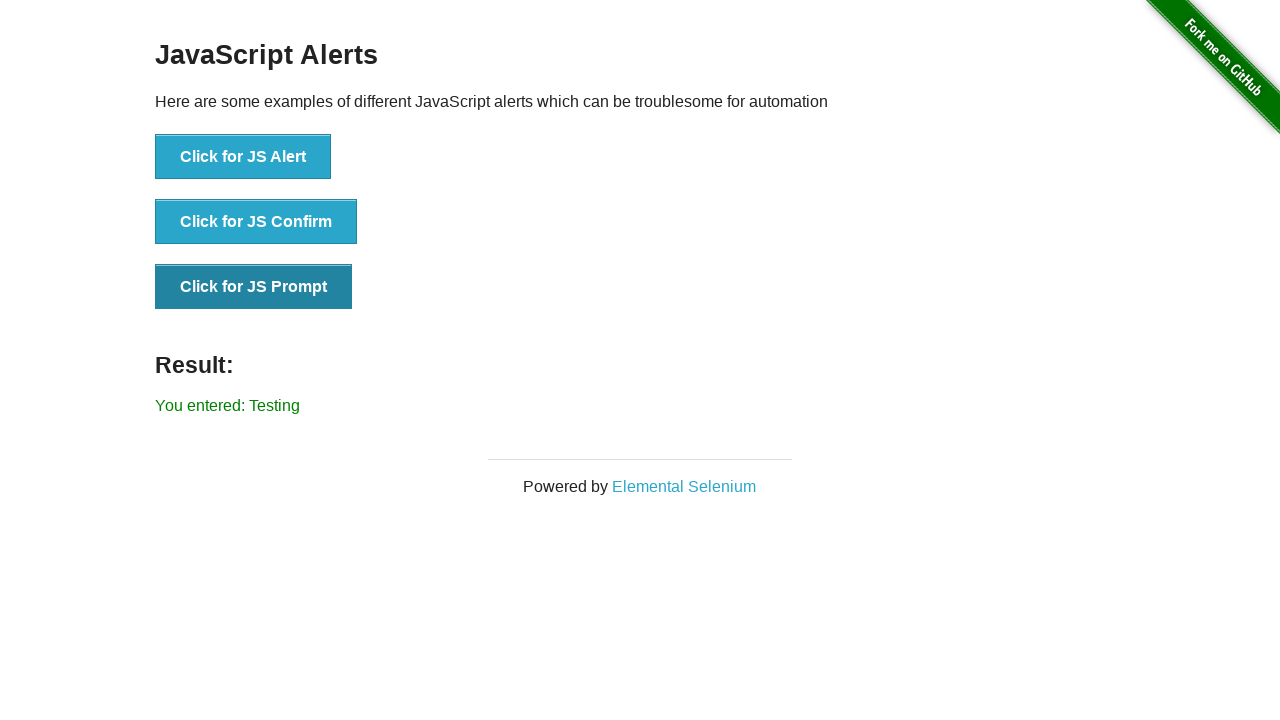

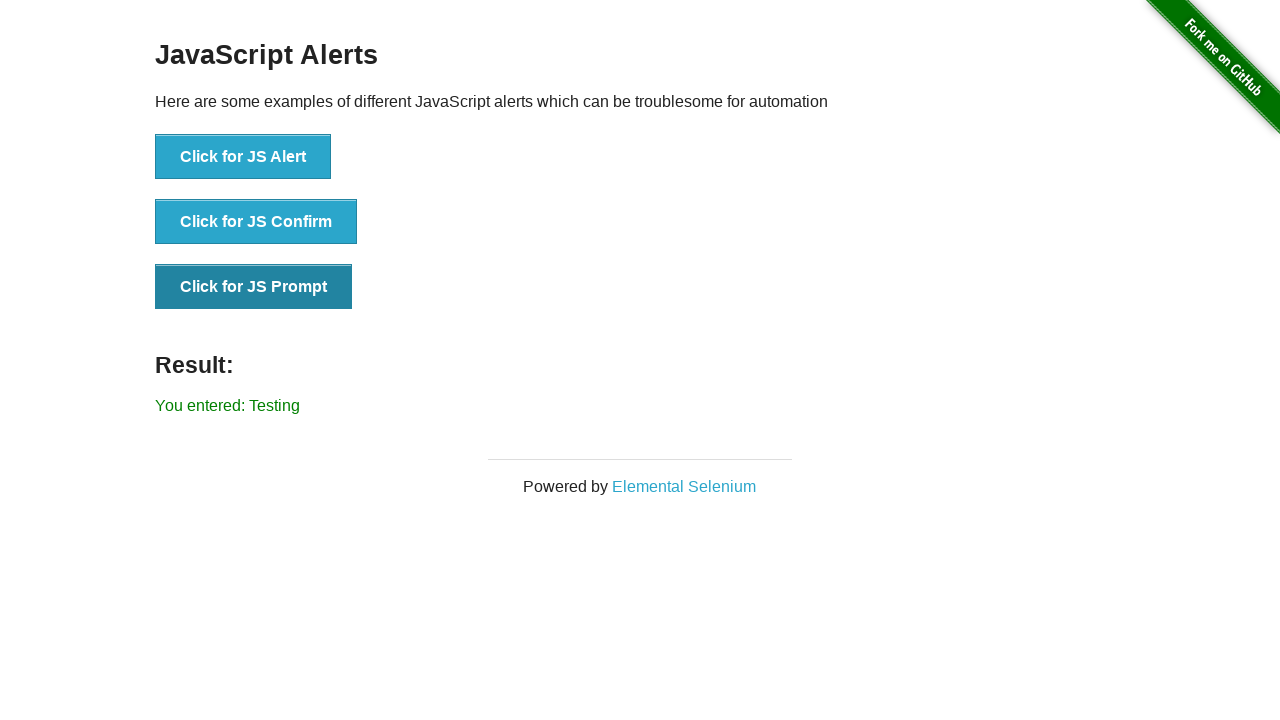